Tests hover interactions on the Research, Planning and Results section by hovering over different content blocks

Starting URL: https://www.tranktechnologies.com/

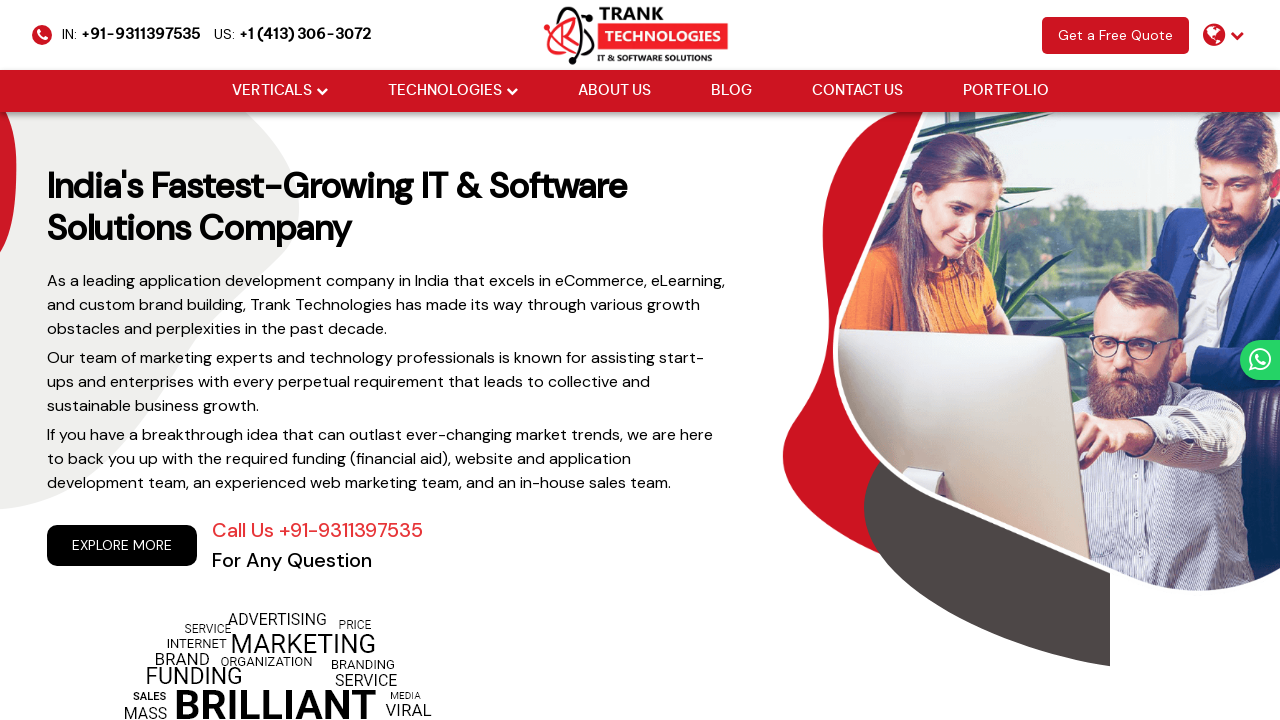

Hovered over market research section at (184, 360) on div.cm-col.cm-col1.cm-wd-50 > div:first-child
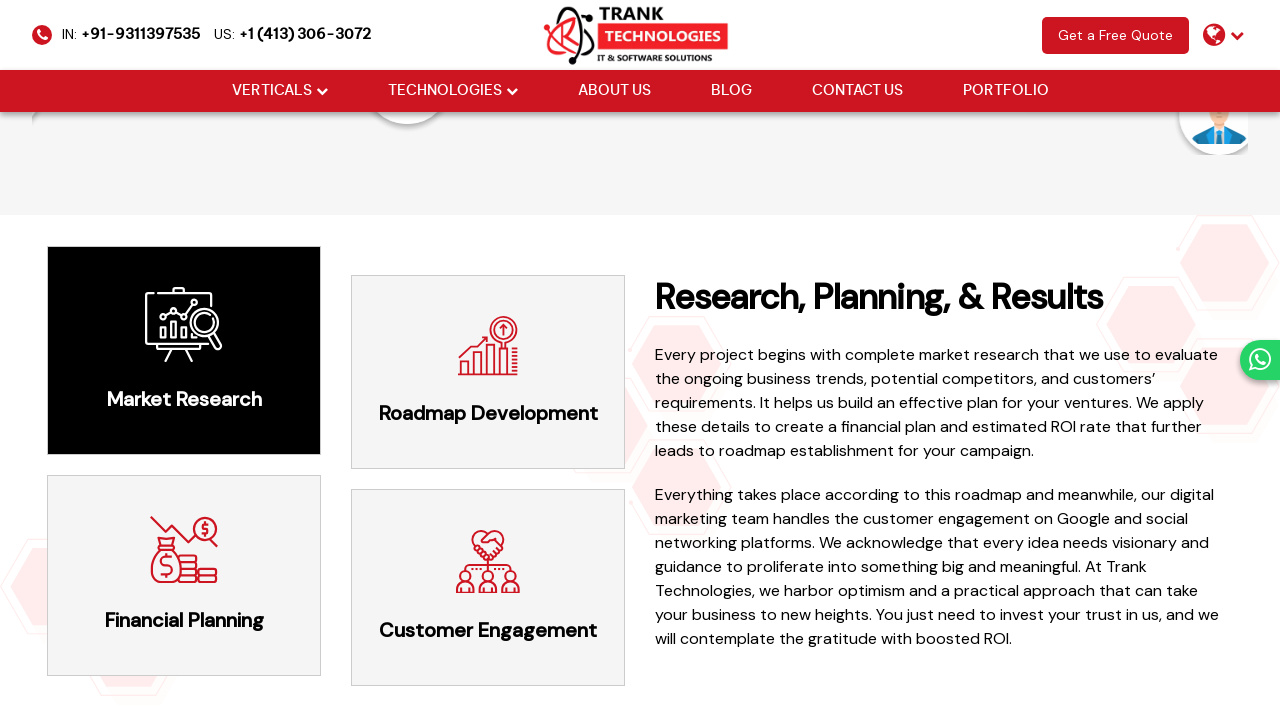

Waited 2 seconds for market research section to respond
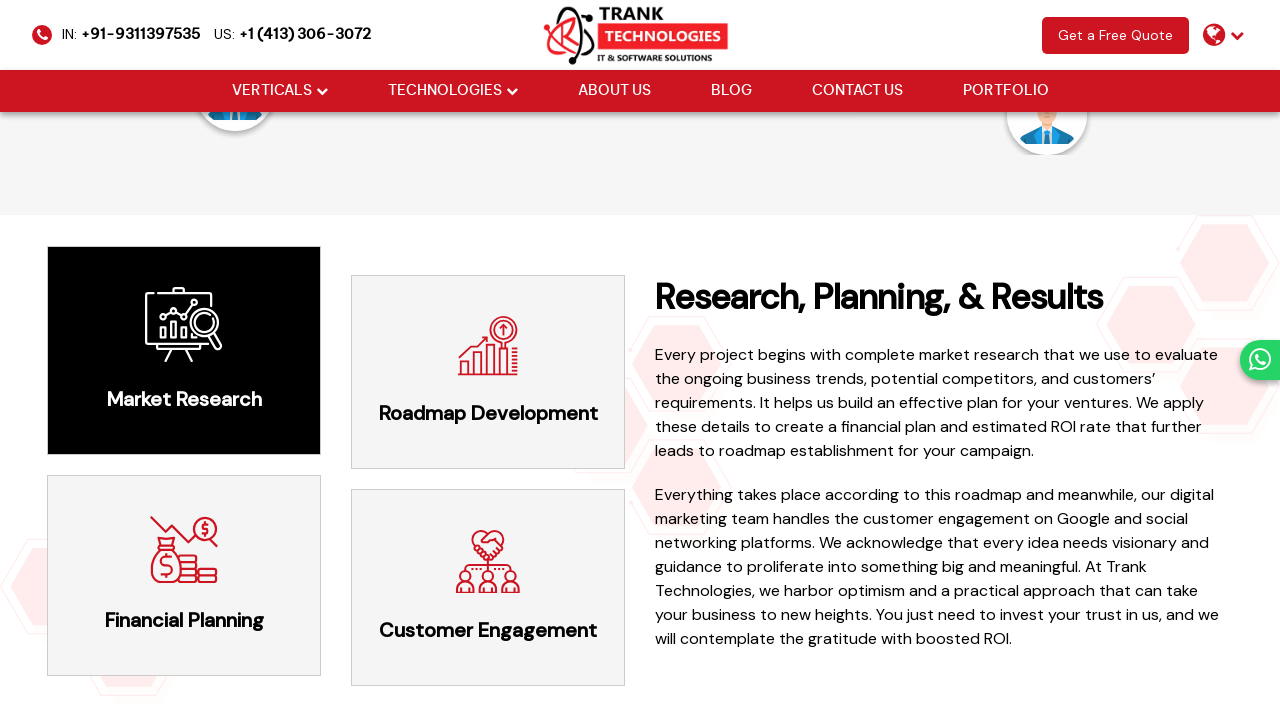

Hovered over roadmap section at (488, 372) on div.cm-col.cm-col2.cm-wd-50 > div:first-child
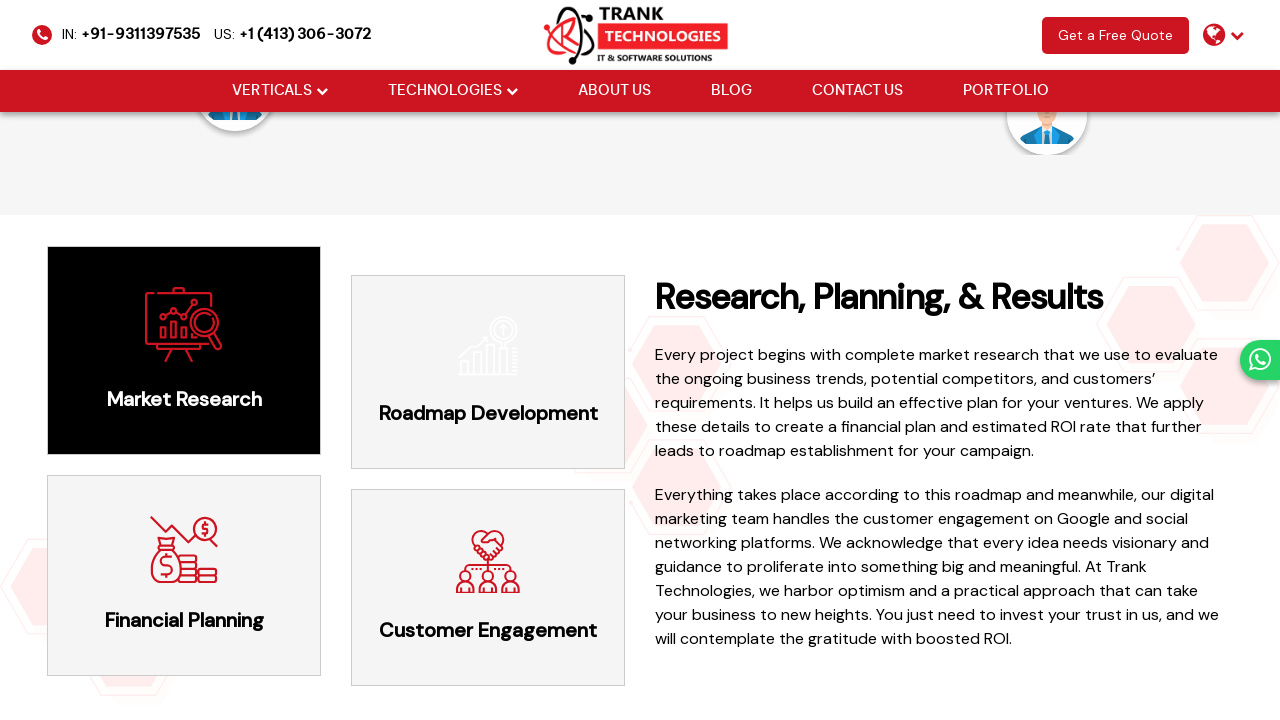

Waited 2 seconds for roadmap section to respond
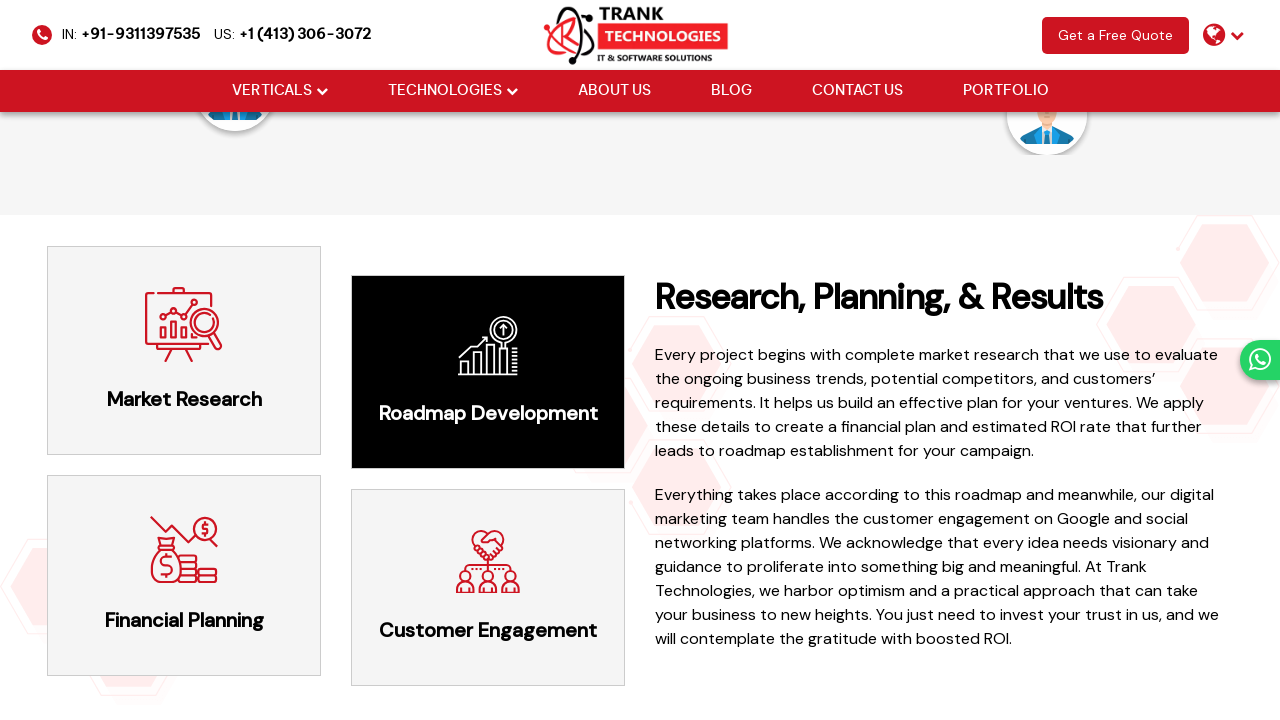

Hovered over customer section at (488, 588) on div.cm-col.cm-col2.cm-wd-50 > div:nth-child(2)
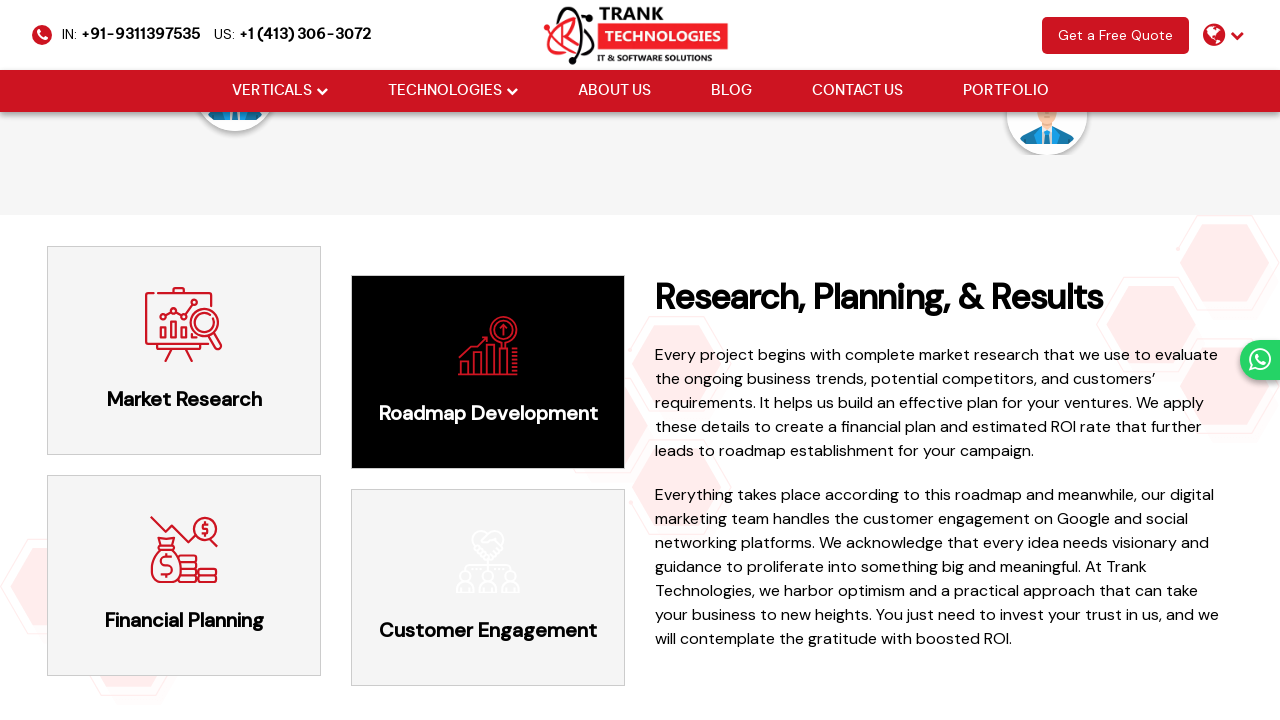

Waited 2 seconds for customer section to respond
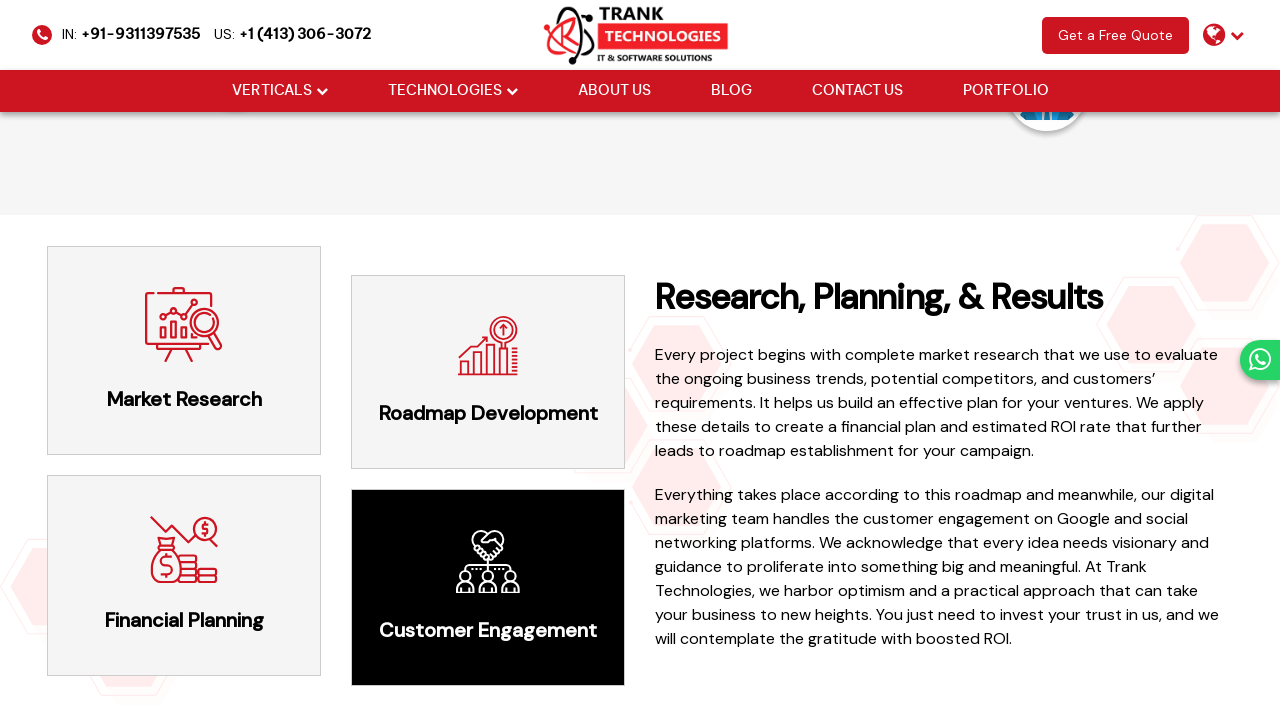

Hovered over planning section at (184, 575) on div.cm-col.cm-col1.cm-wd-50 > div:nth-child(2)
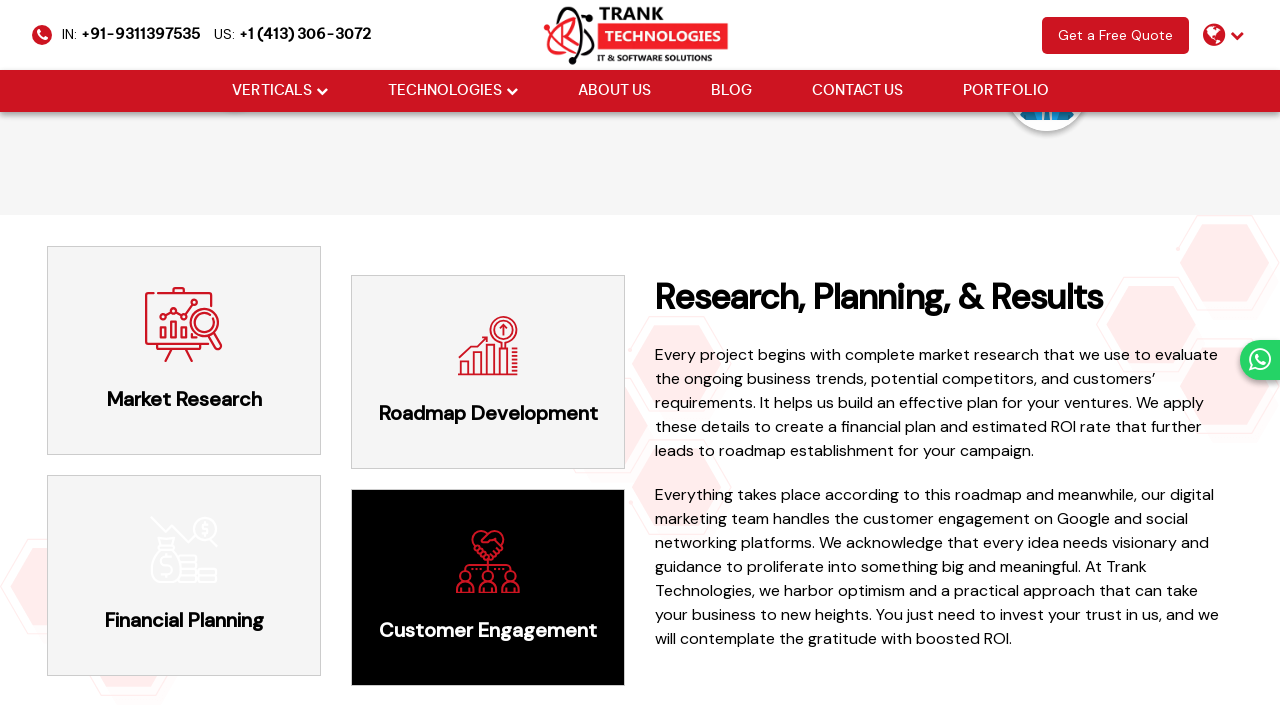

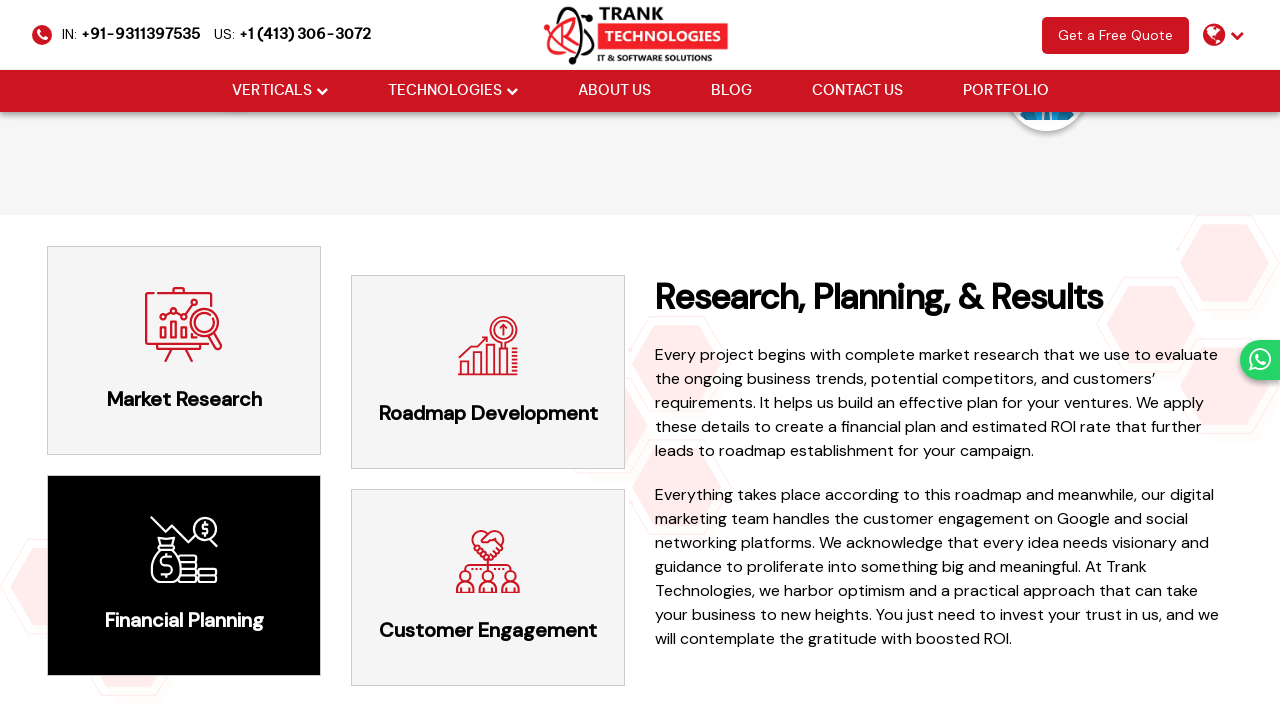